Simple browser test that navigates to vctcpune.com website and maximizes the browser window to verify the page loads correctly.

Starting URL: https://vctcpune.com/

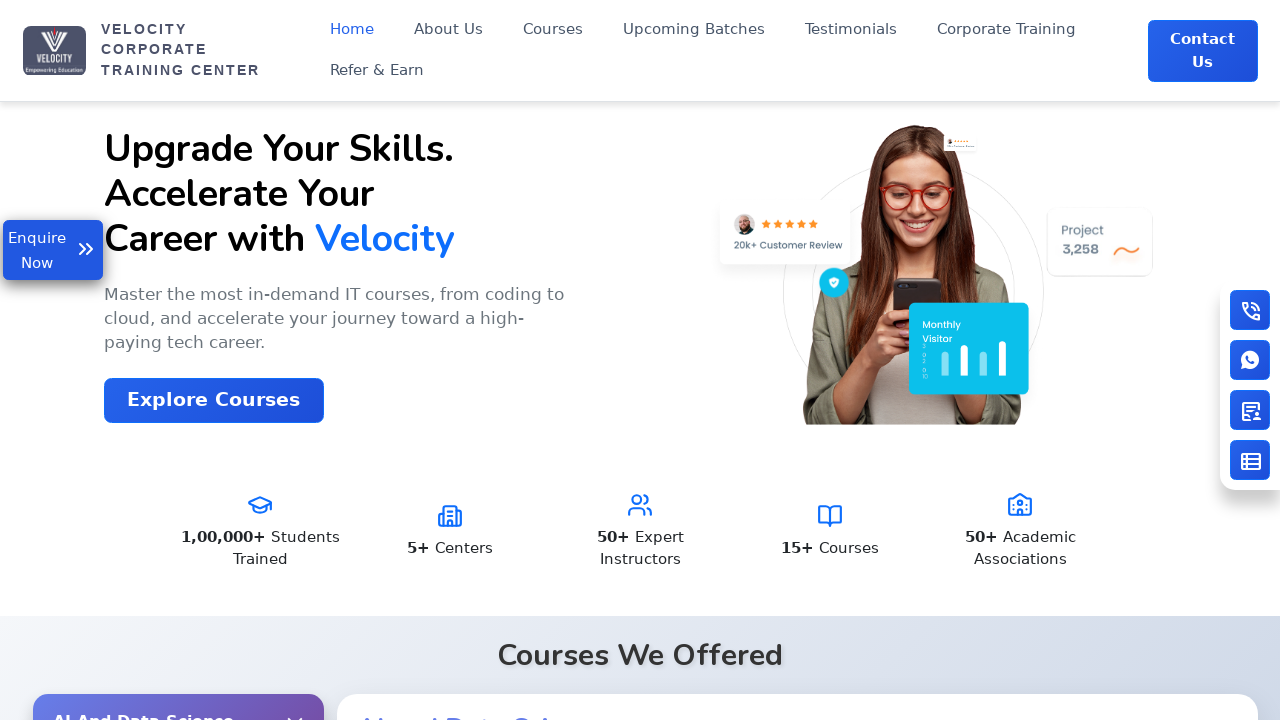

Navigated to https://vctcpune.com/
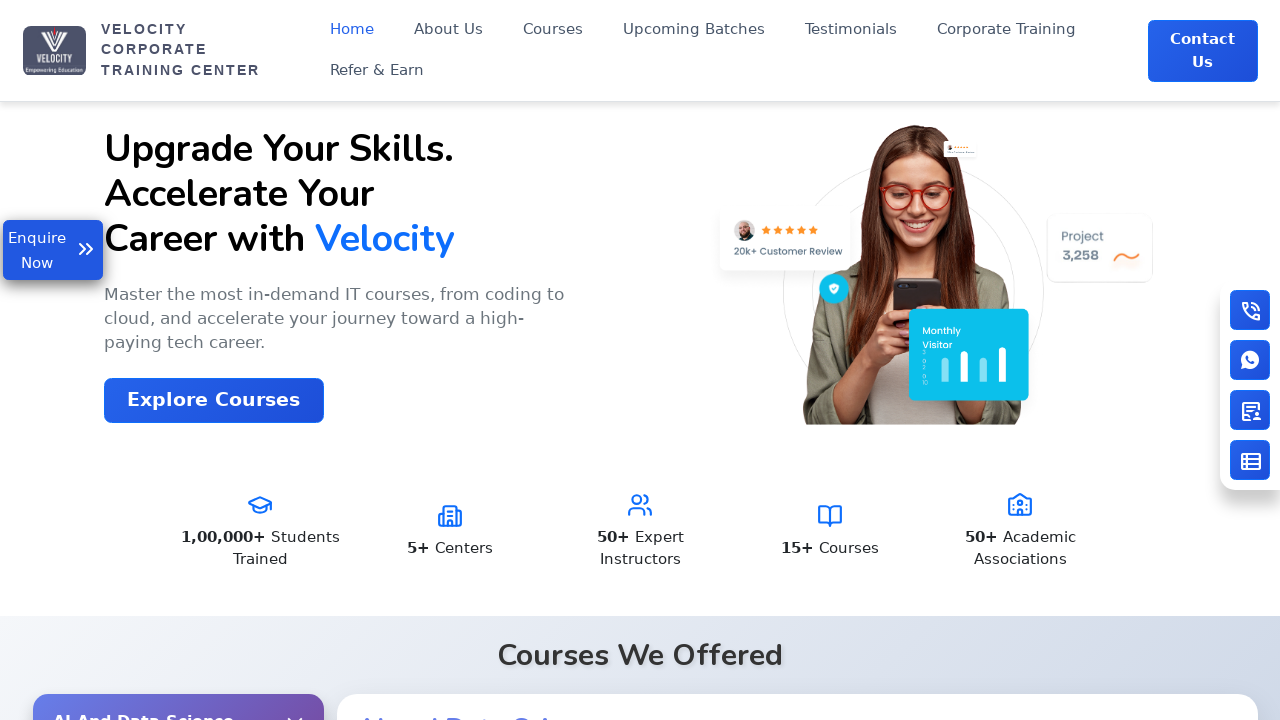

Maximized browser window to 1920x1080
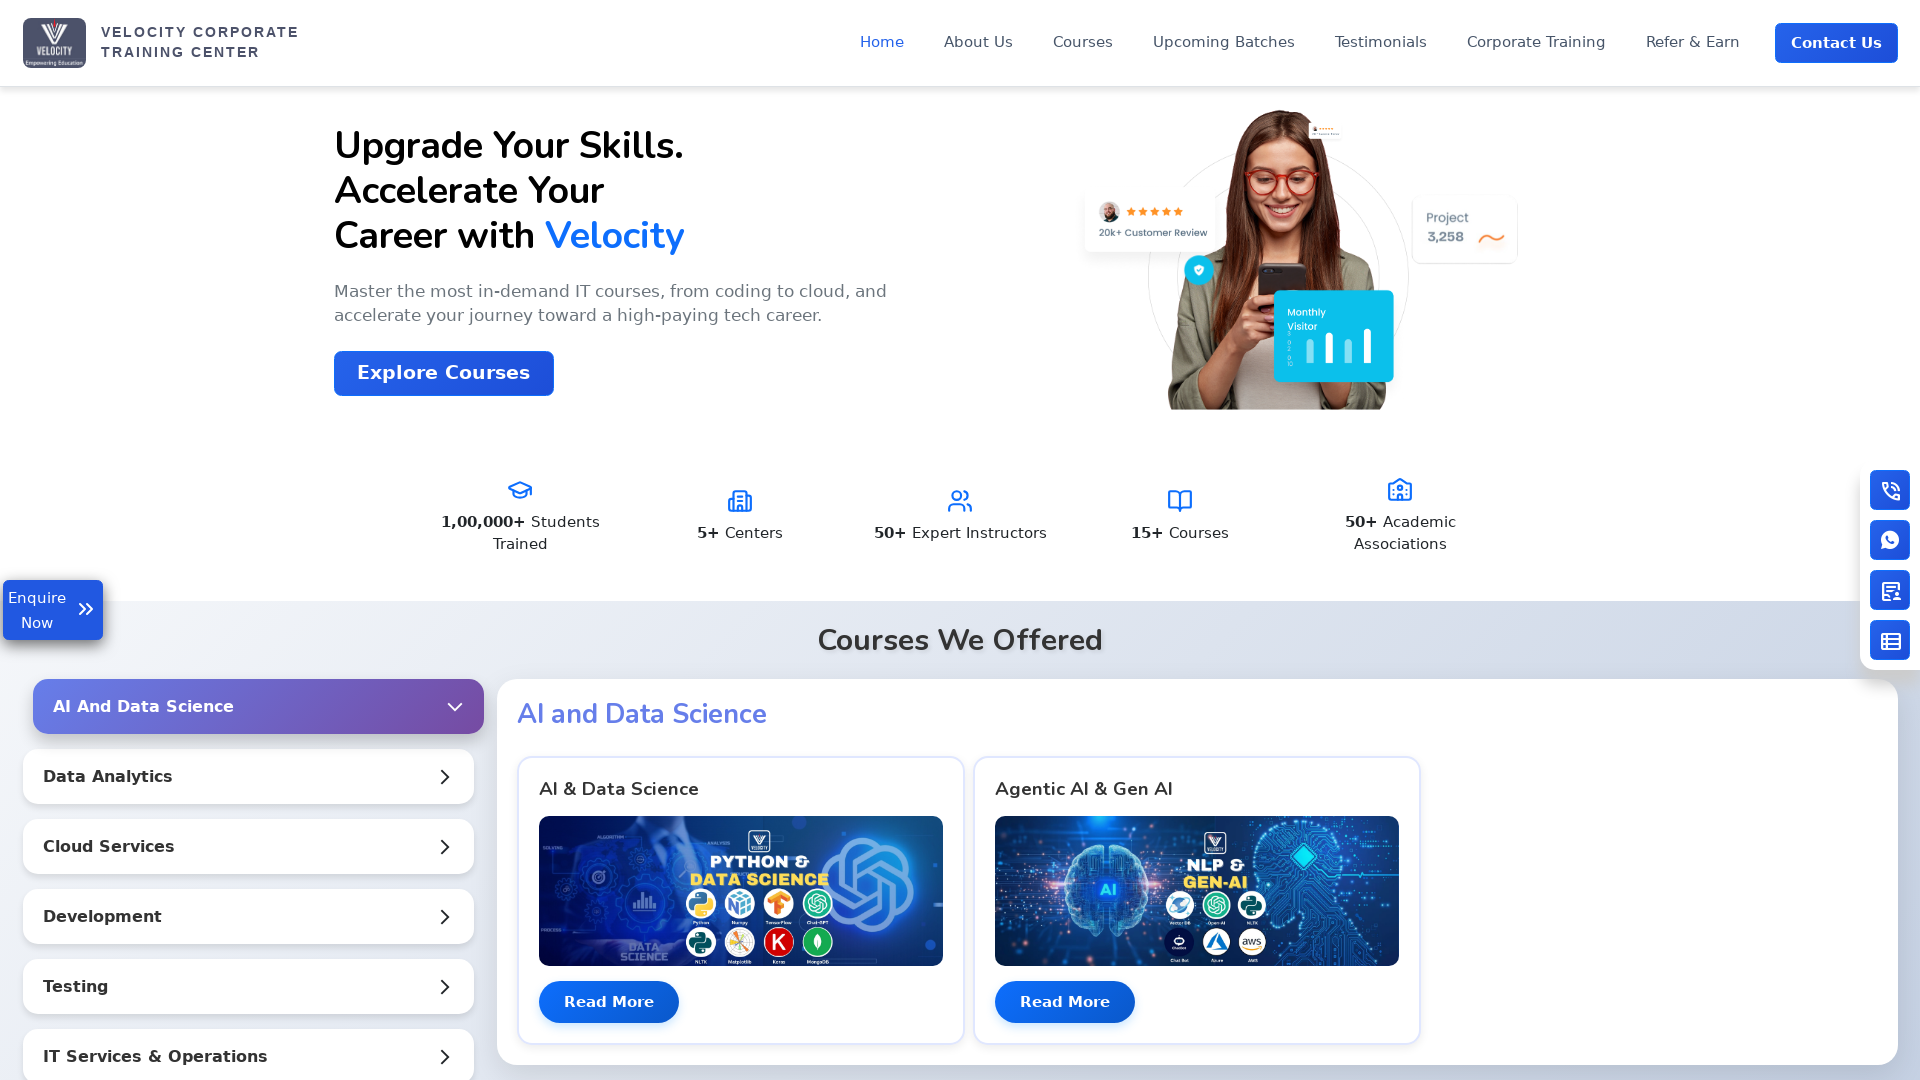

Page fully loaded
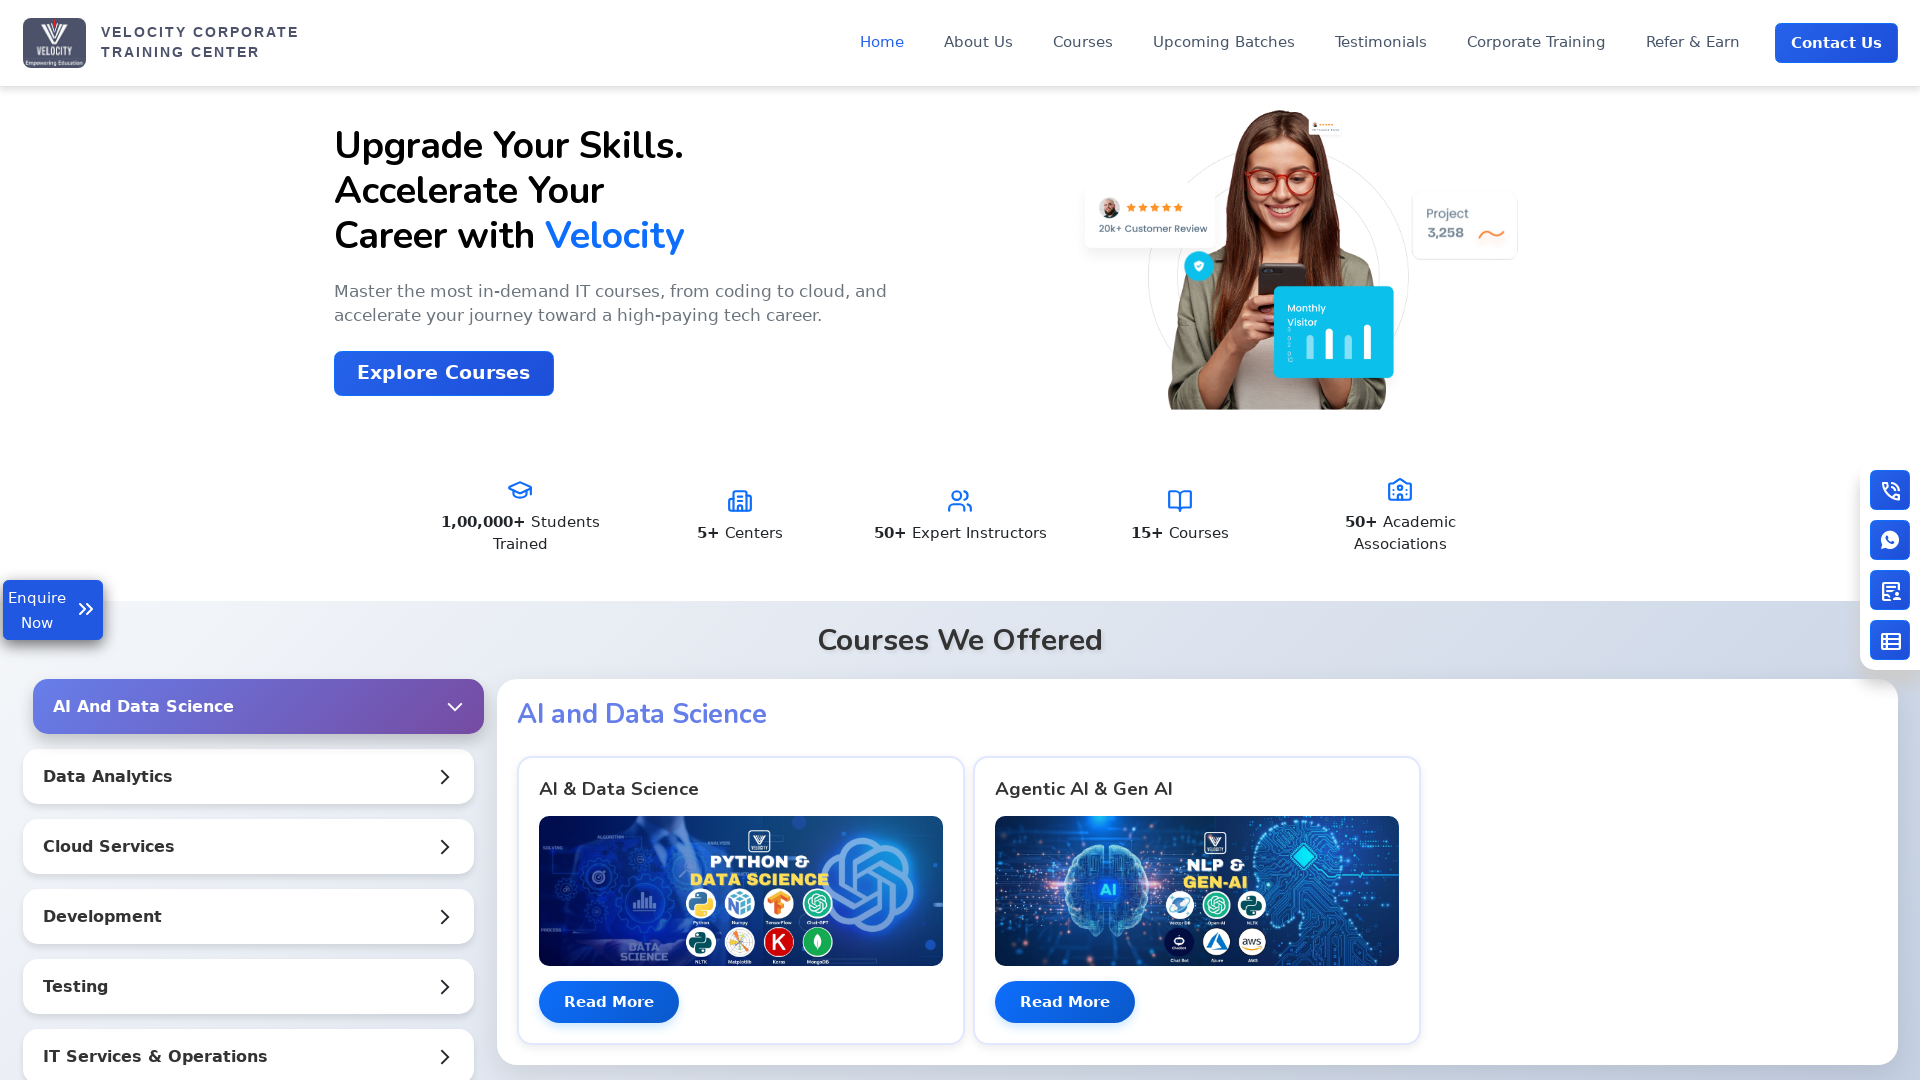

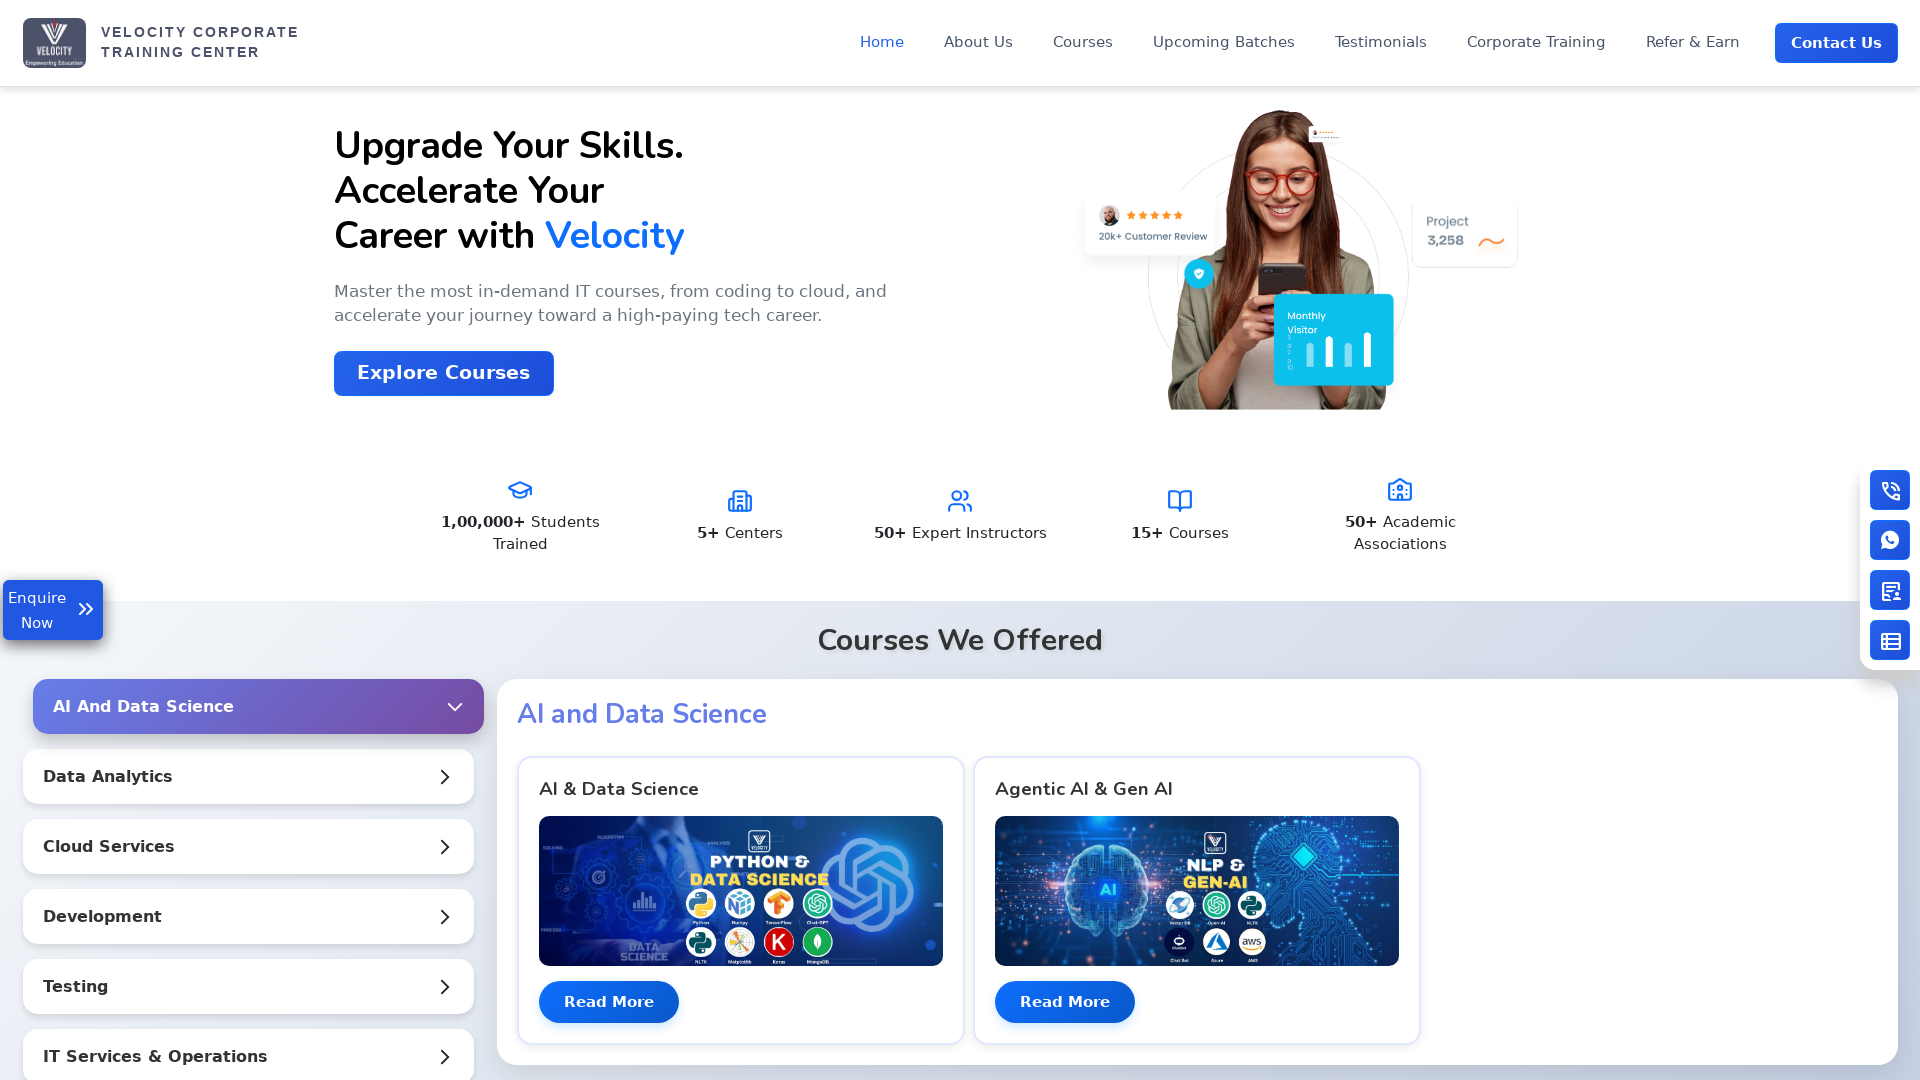